Creates a new paste on Pastebin by filling in the text area with content

Starting URL: https://pastebin.com/

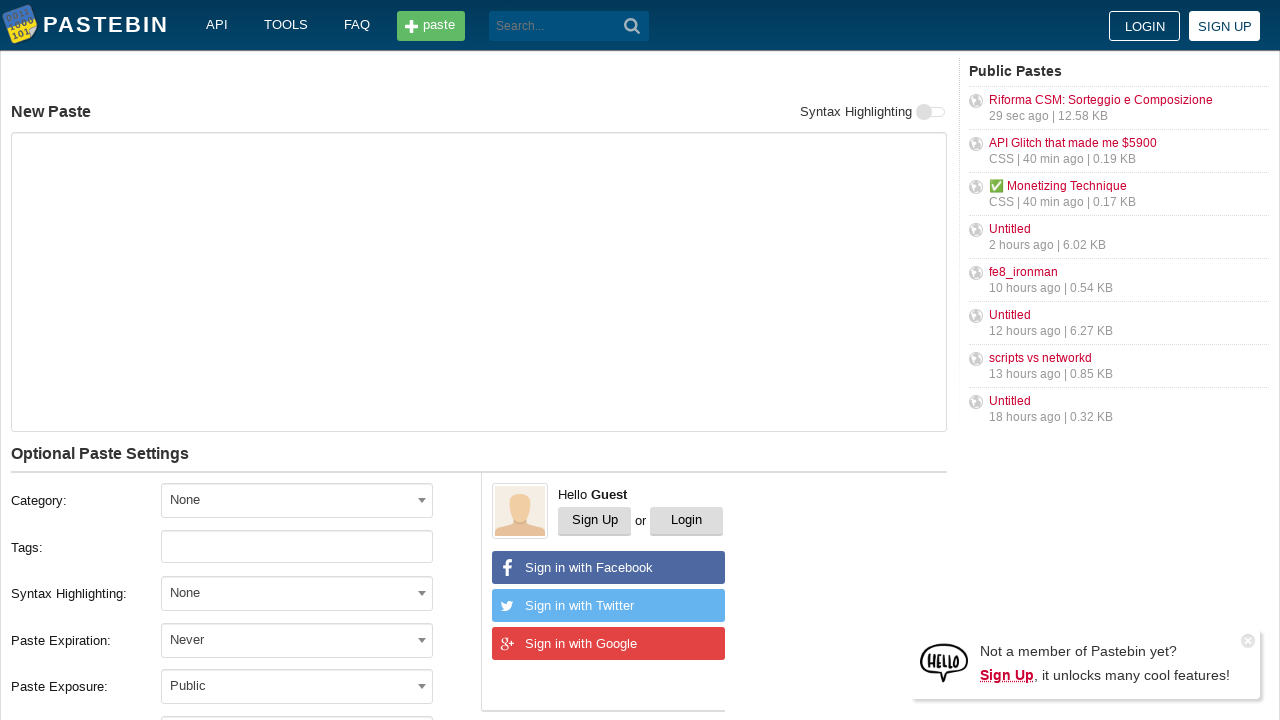

Filled paste content text area with 'Hello from WebDriver' on #postform-text
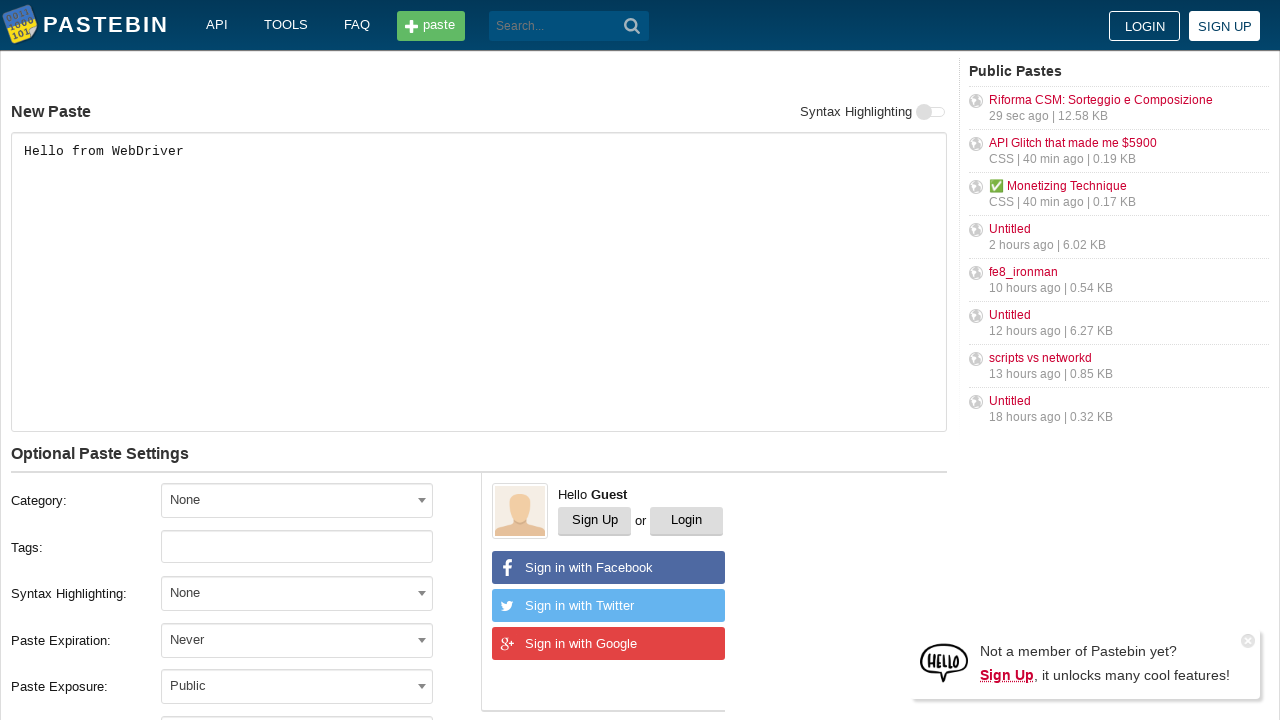

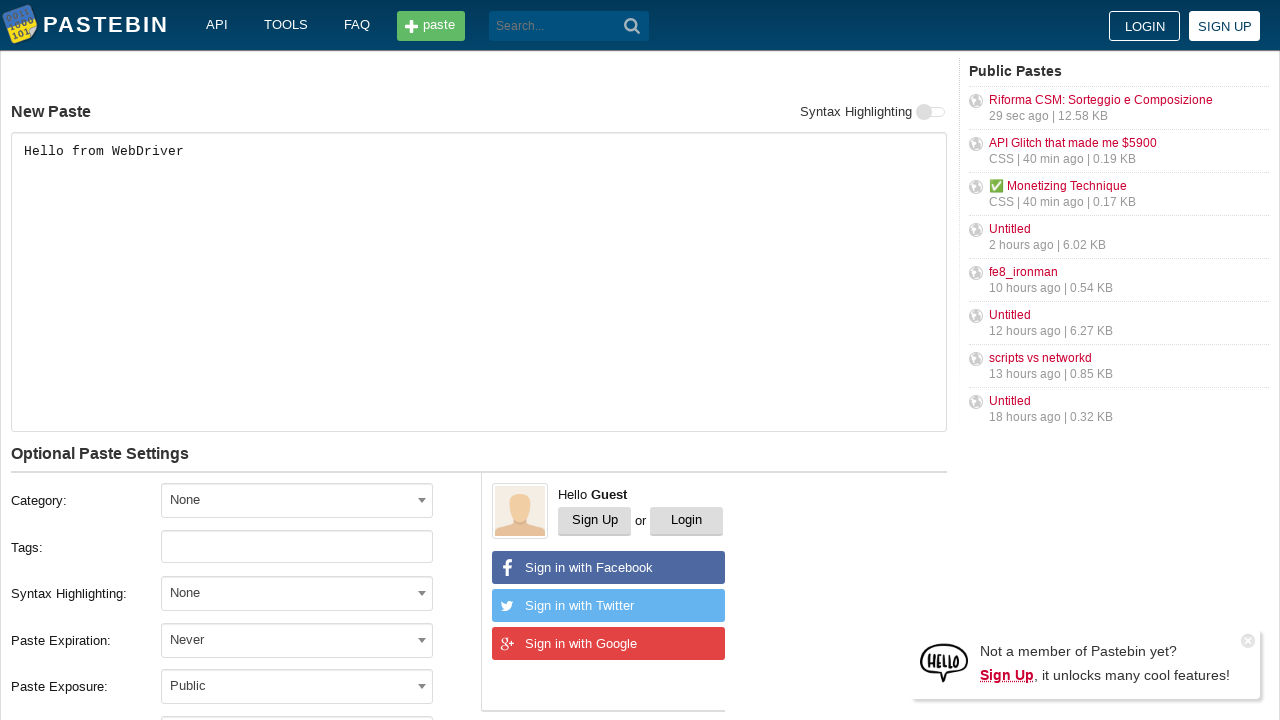